Tests form interaction on an automation practice page by selecting a checkbox, clicking a radio button, and choosing a dropdown option

Starting URL: https://www.rahulshettyacademy.com/AutomationPractice/

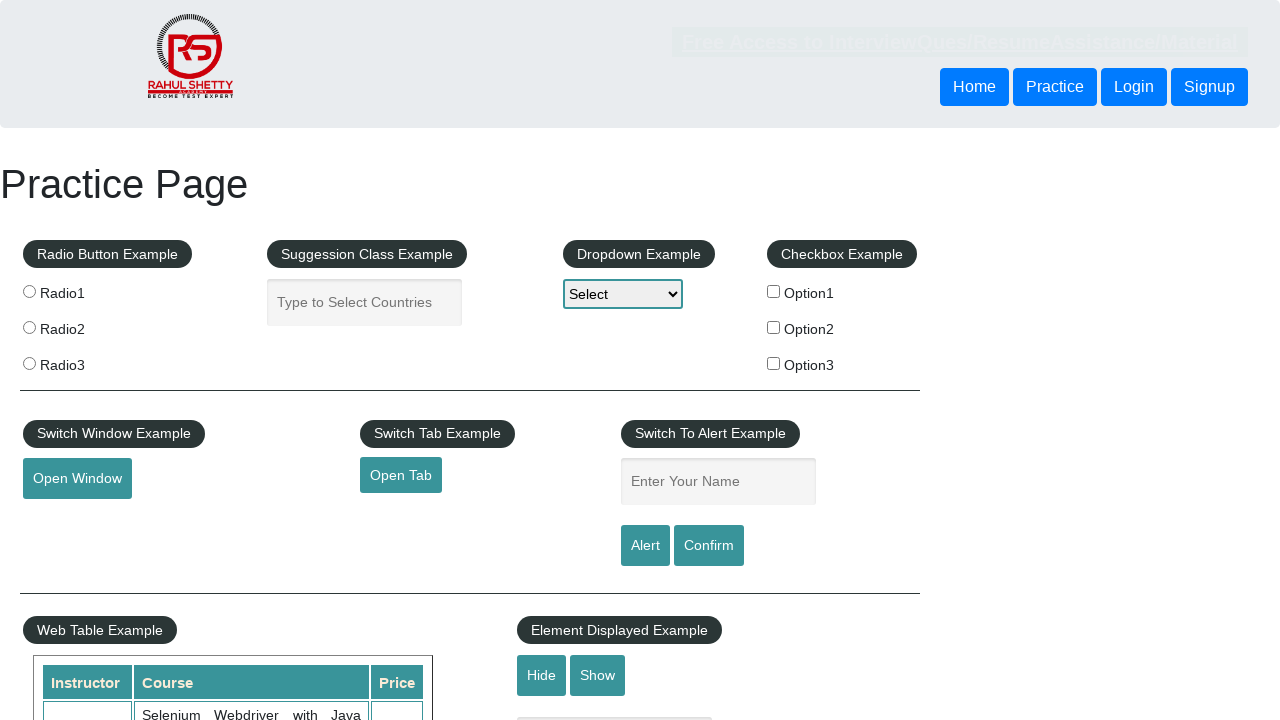

Clicked checkbox with value 'option2' at (774, 327) on input[type='checkbox'][value='option2']
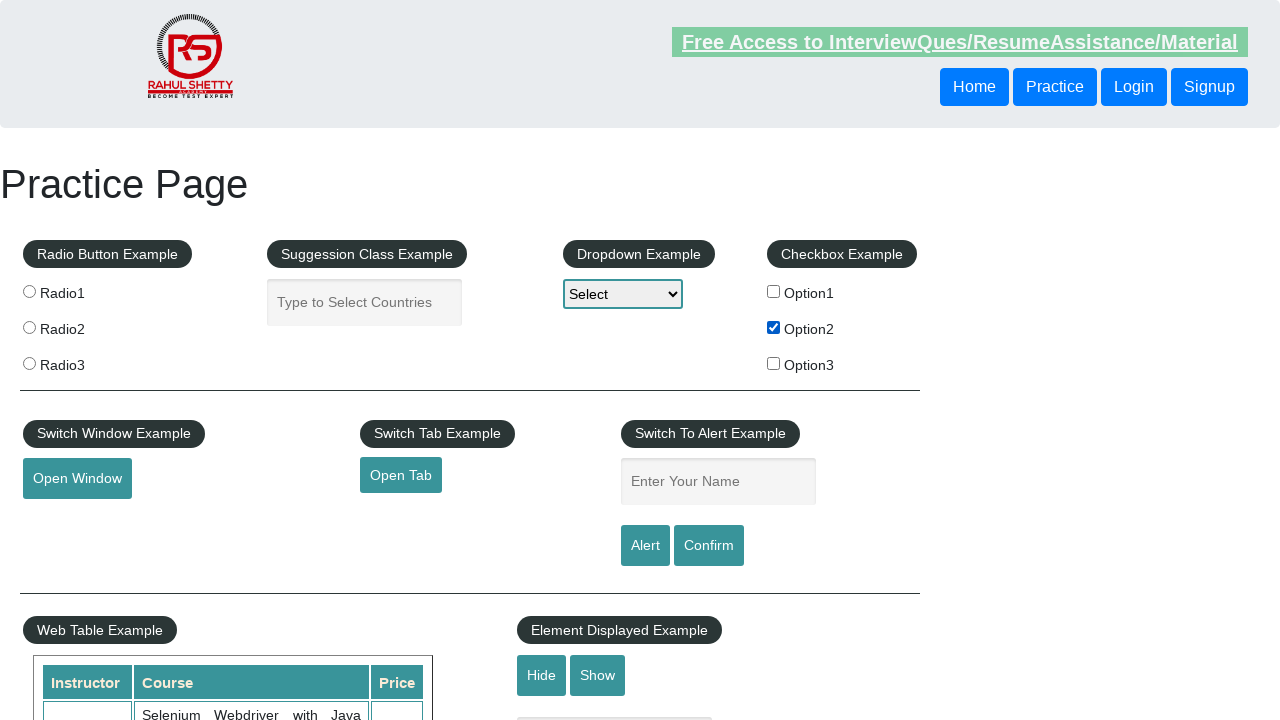

Verified checkbox 'option2' is selected
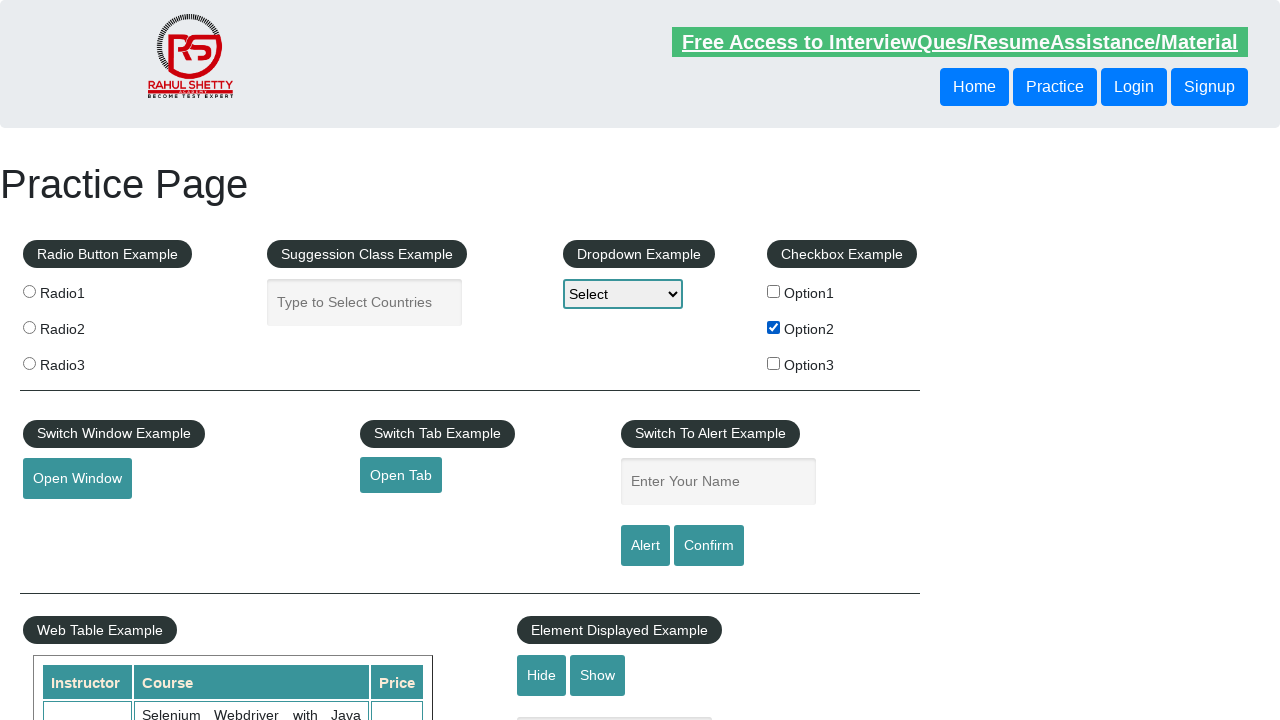

Clicked the third radio button at (29, 363) on input[name='radioButton'] >> nth=2
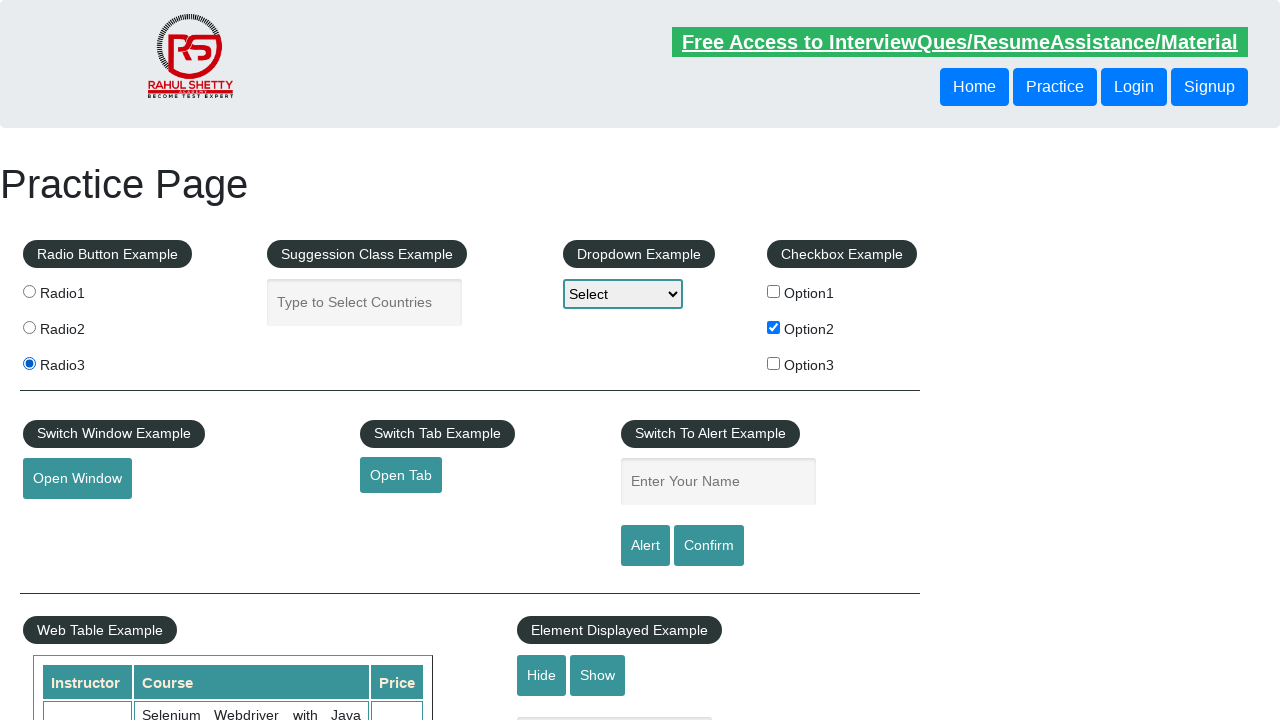

Verified the third radio button is selected
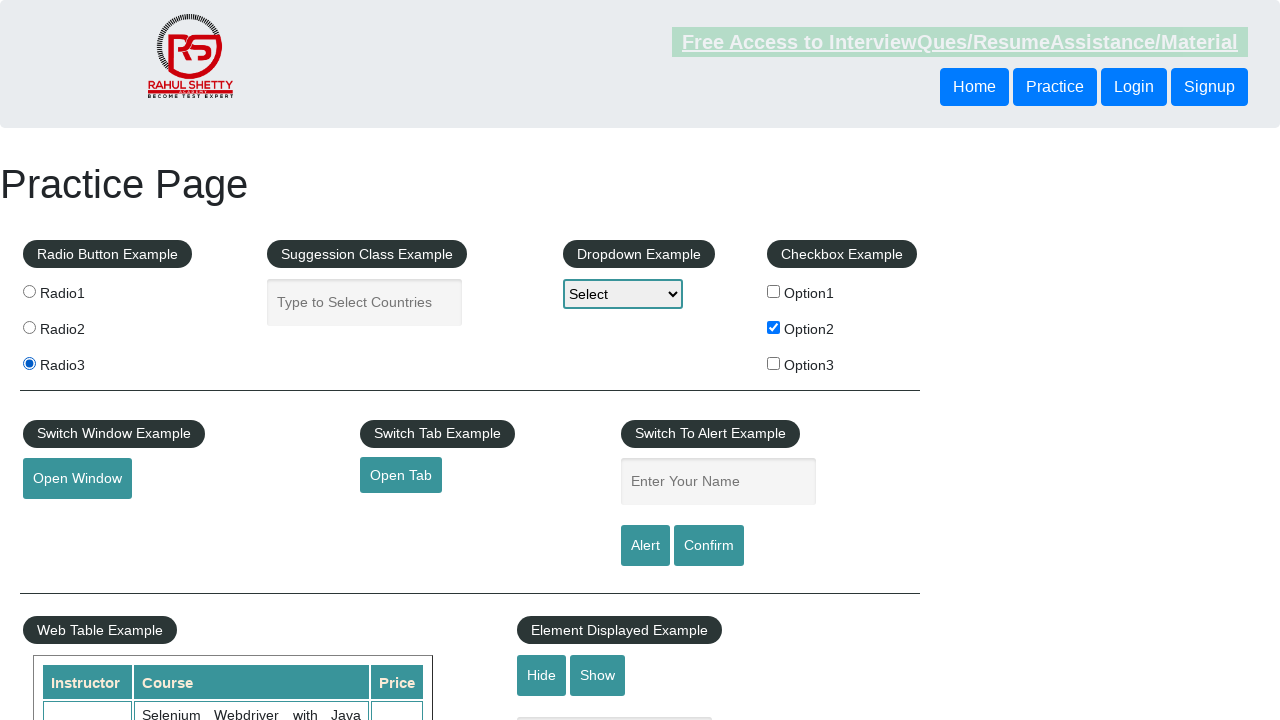

Selected 'Option1' from dropdown on select[id*='dropdown']
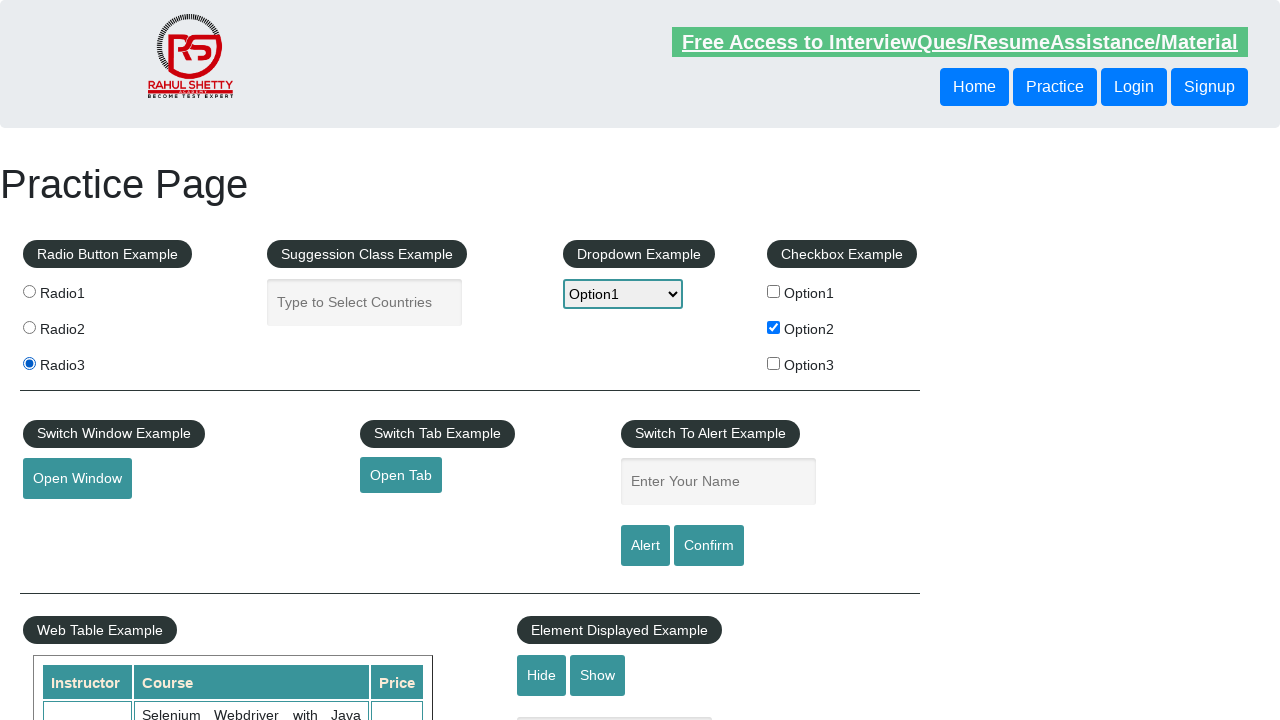

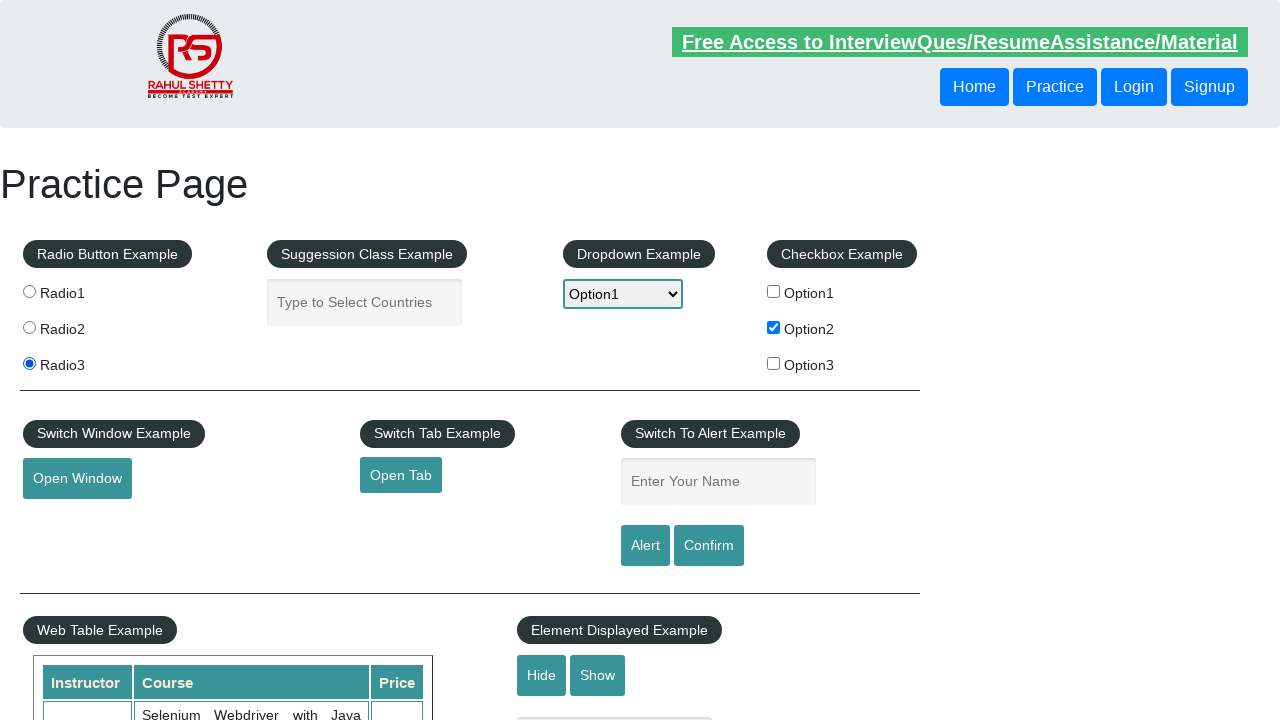